Navigates to the data types page by clicking the link and verifies it loads correctly

Starting URL: https://bonigarcia.dev/selenium-webdriver-java/

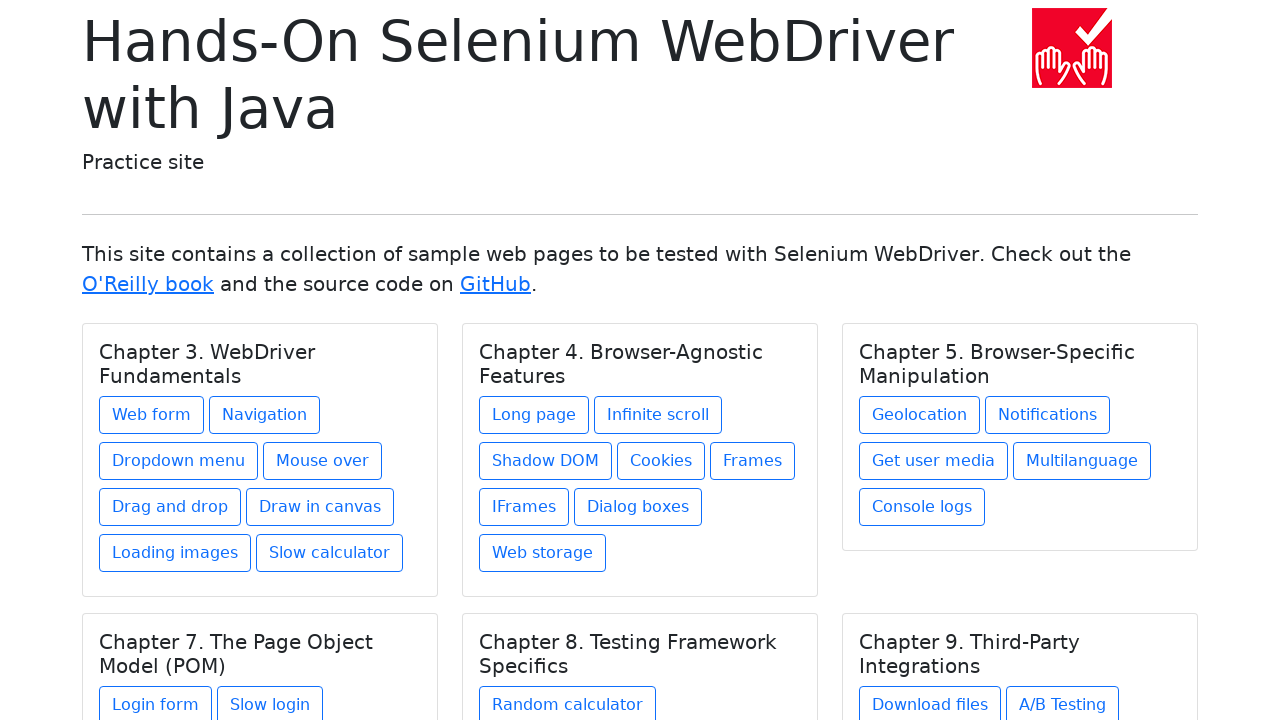

Located data types link under Chapter 9
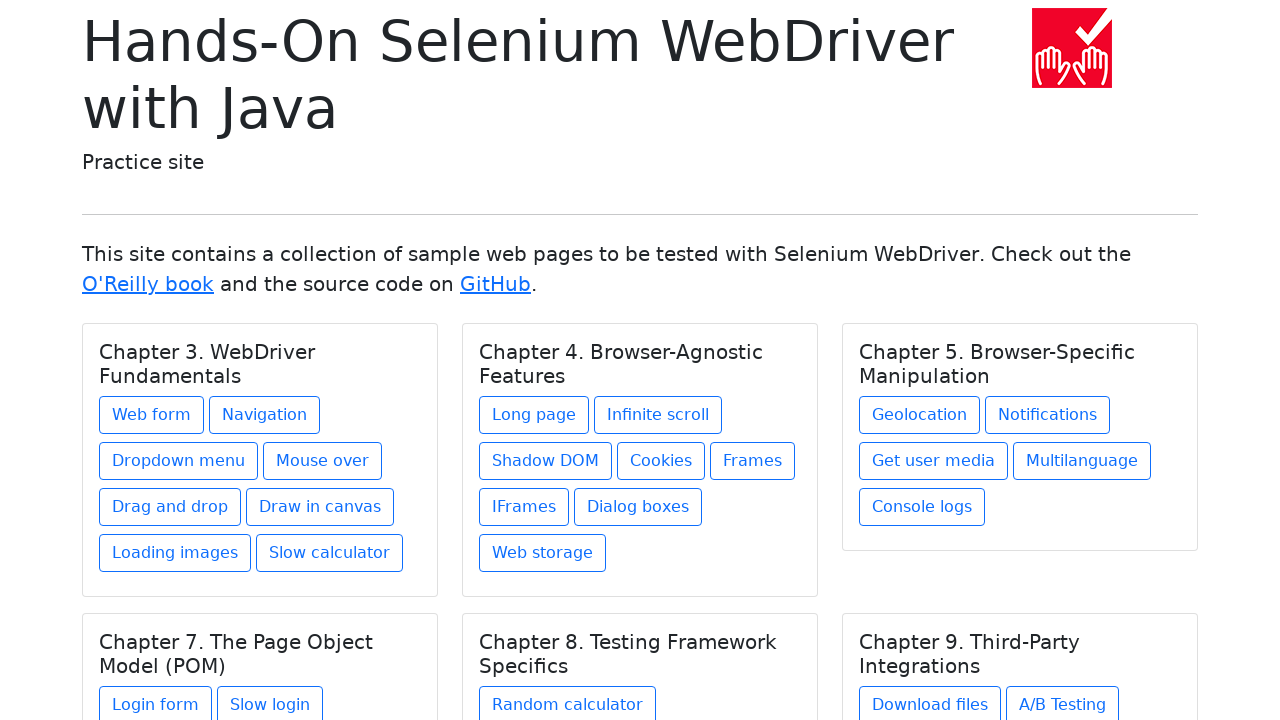

Hovered over data types link at (915, 612) on xpath=//h5[contains(text(), 'Chapter 9.')]/../a[contains(@href, 'data-types')]
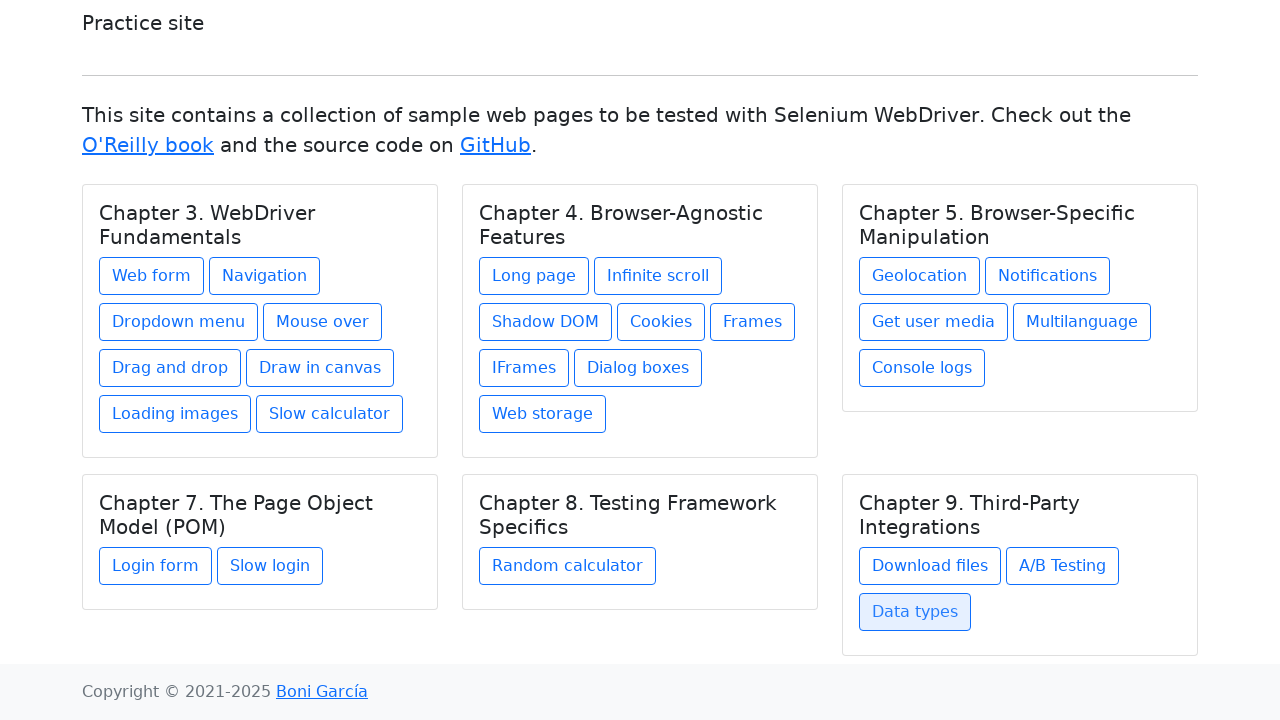

Clicked data types link to navigate to page at (915, 612) on xpath=//h5[contains(text(), 'Chapter 9.')]/../a[contains(@href, 'data-types')]
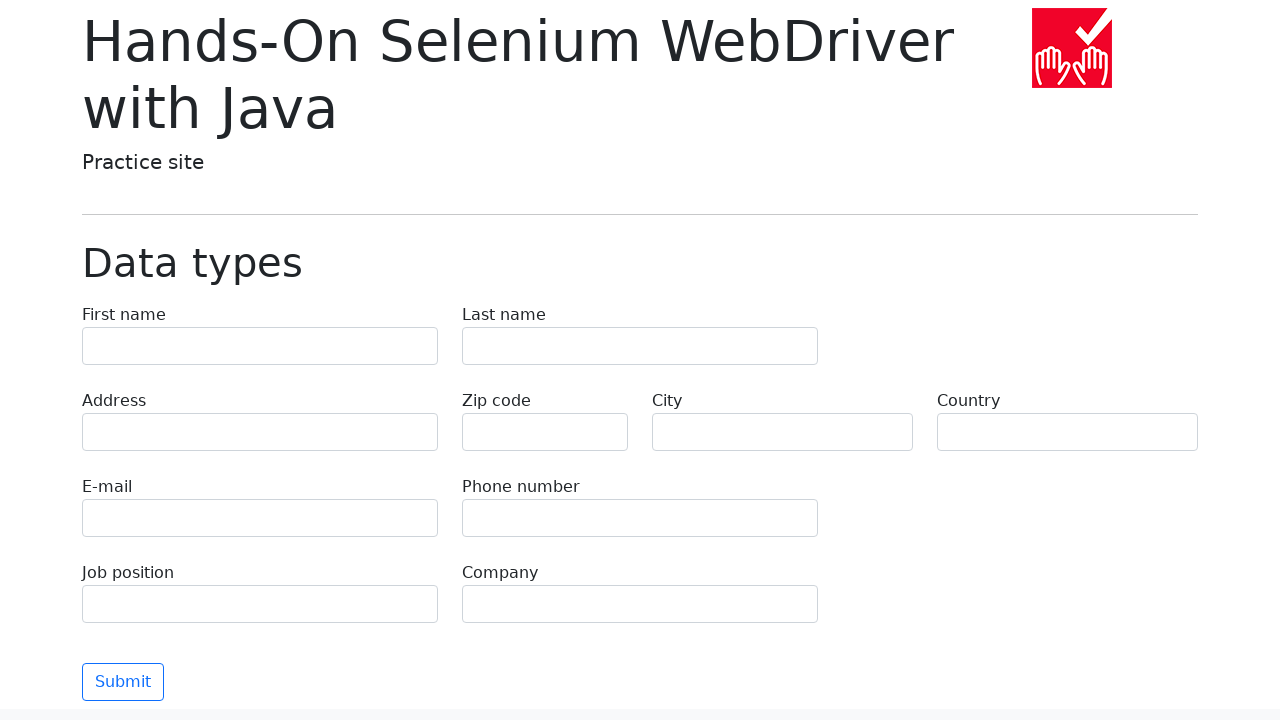

Data types page loaded successfully with main heading element visible
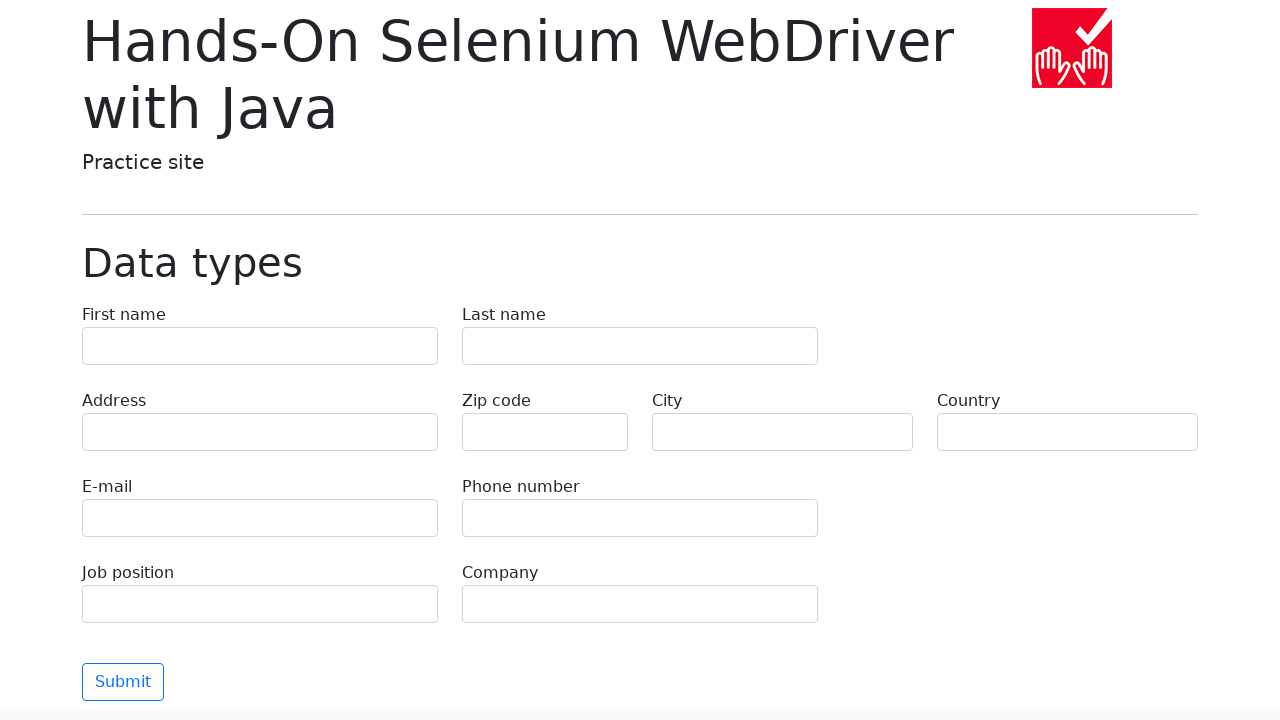

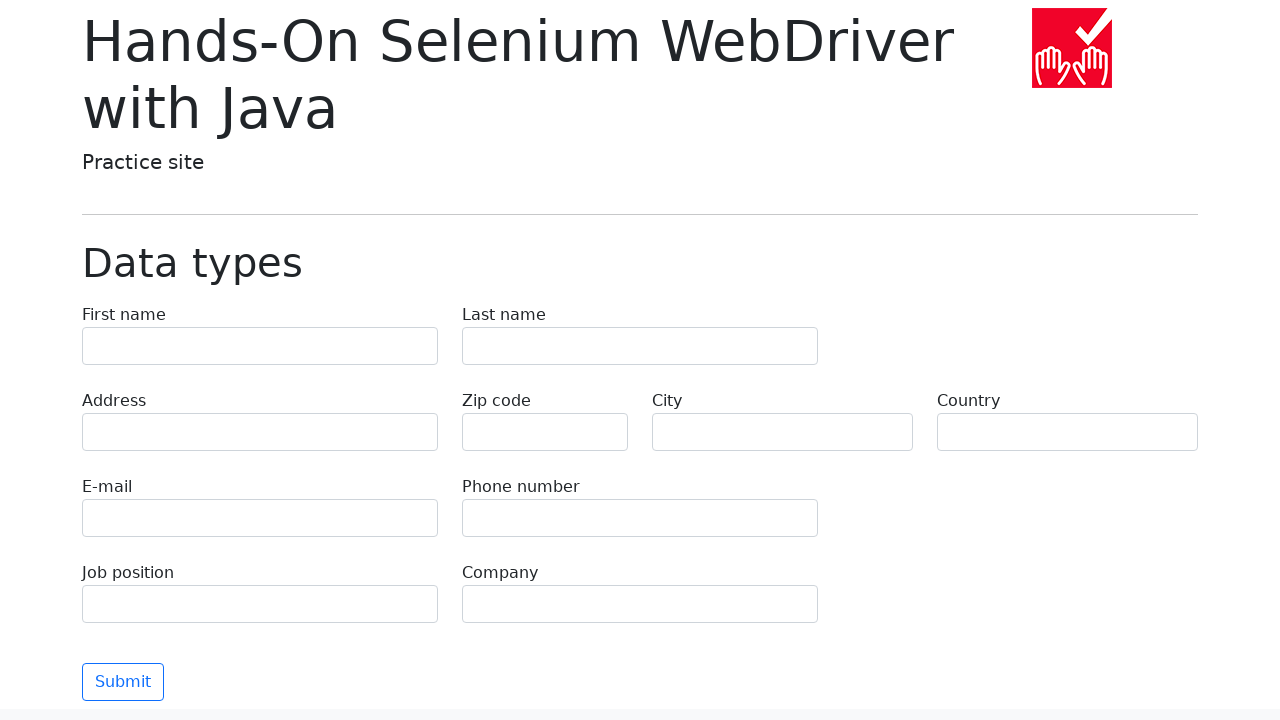